Tests simple JavaScript alert by clicking a button that triggers an alert and then accepting it

Starting URL: https://demoqa.com/alerts

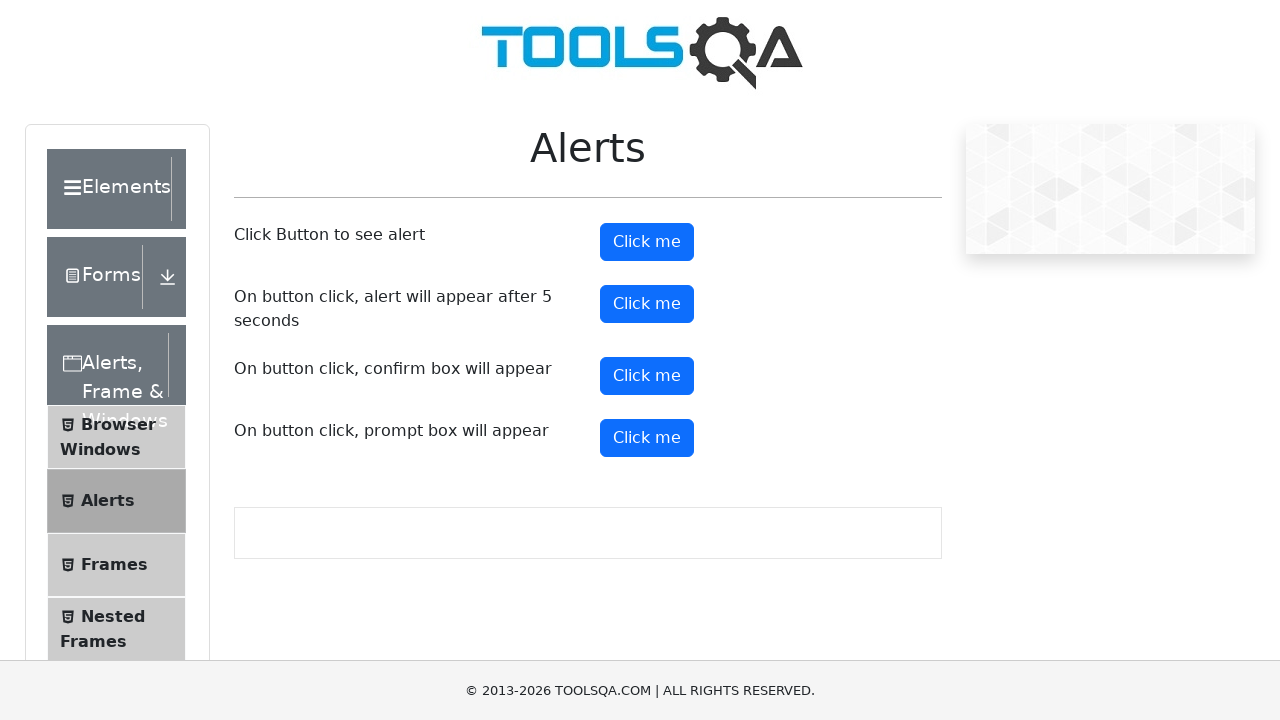

Clicked alert button to trigger simple JavaScript alert at (647, 242) on #alertButton
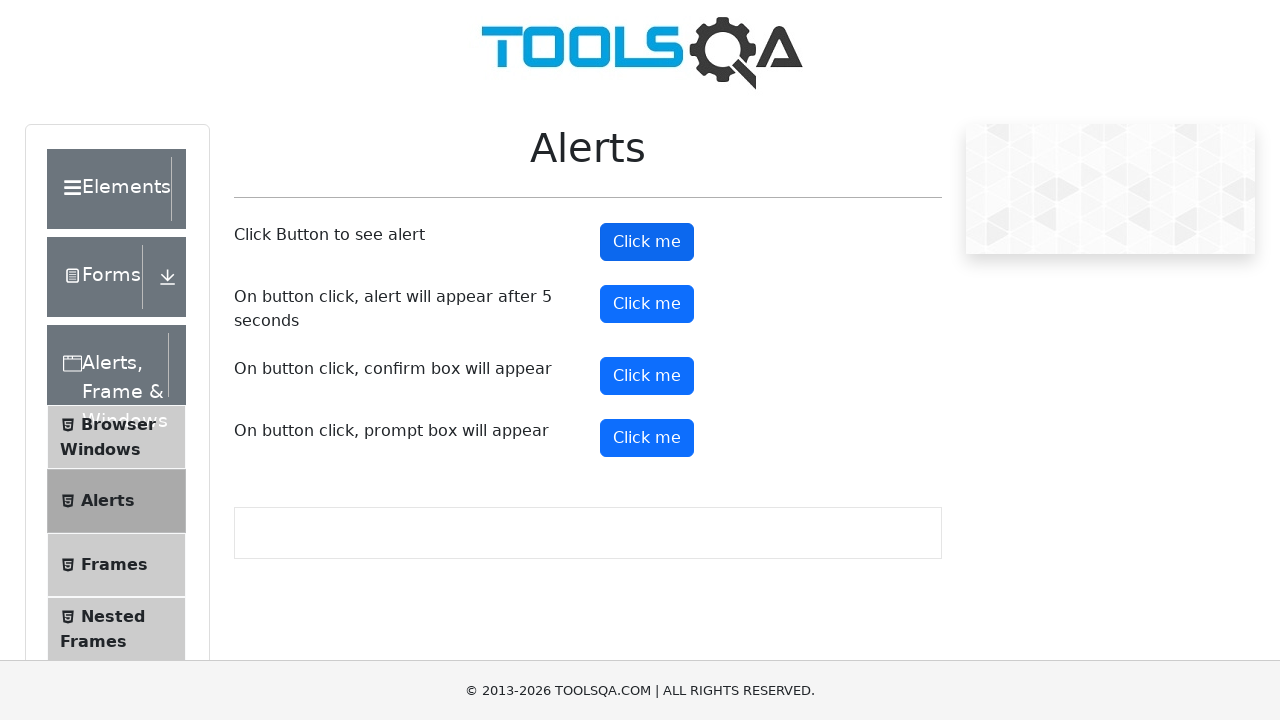

Set up dialog handler to accept alerts
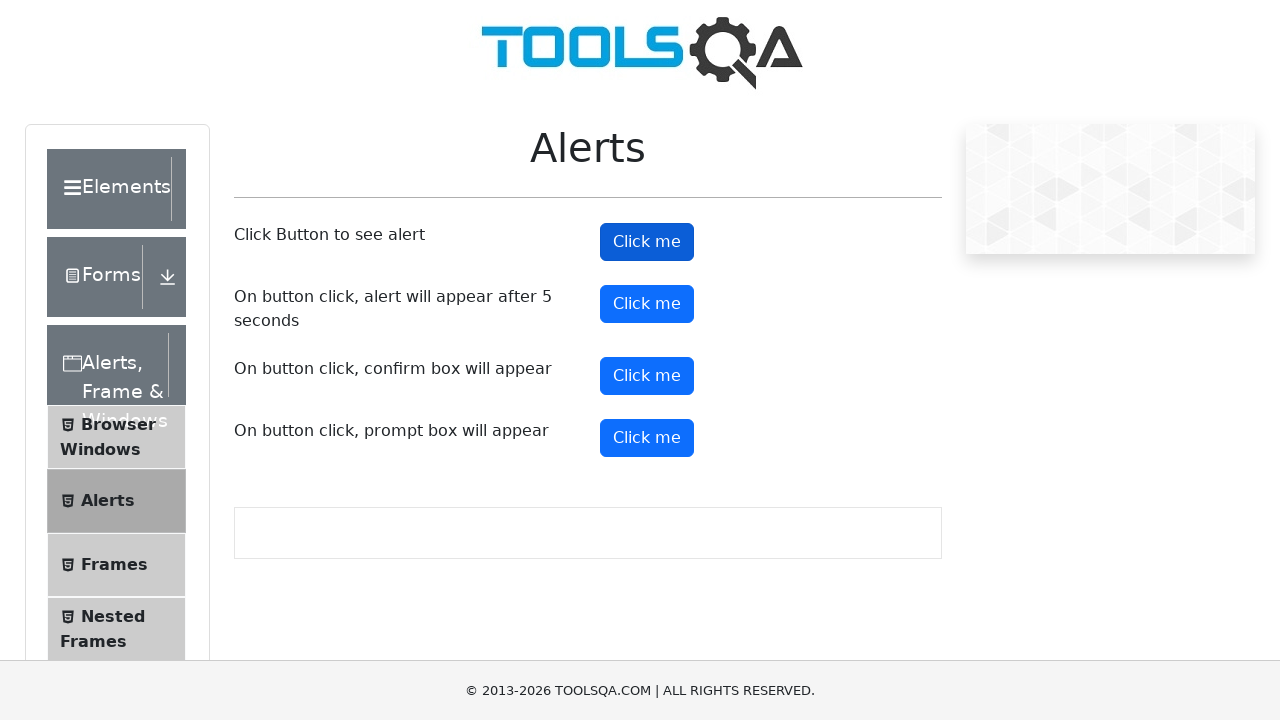

Waited for alert to be processed
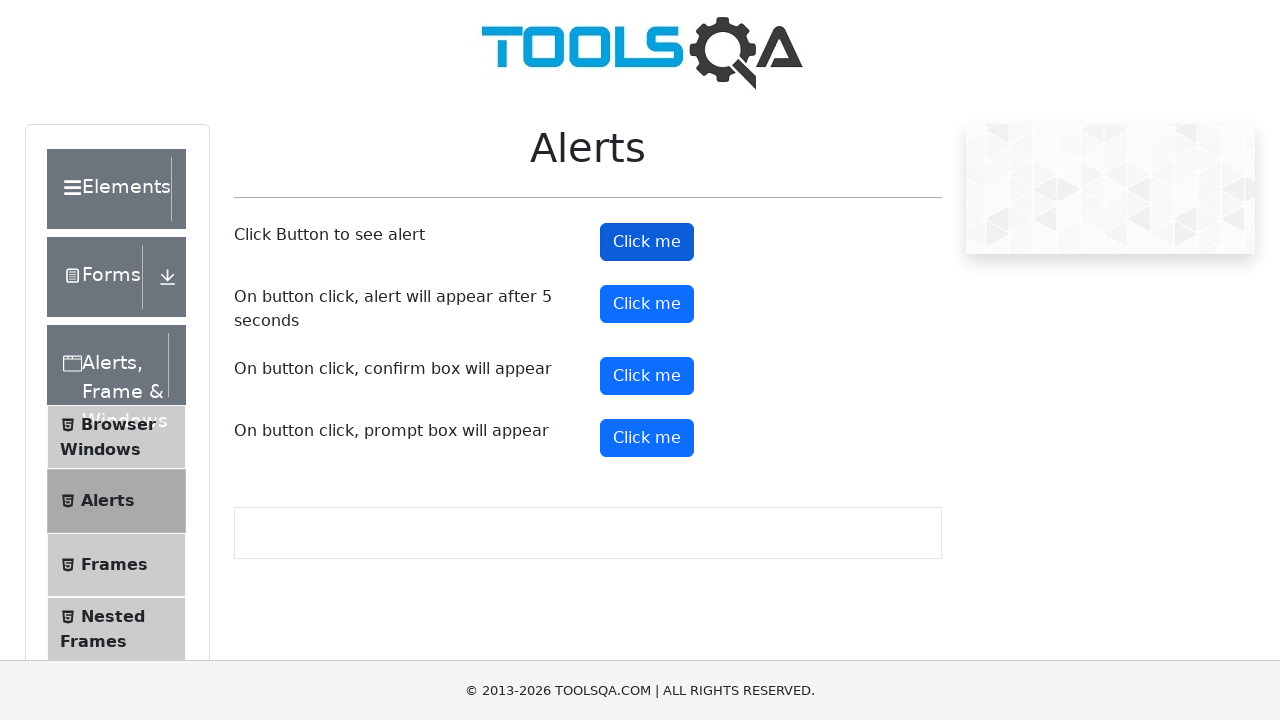

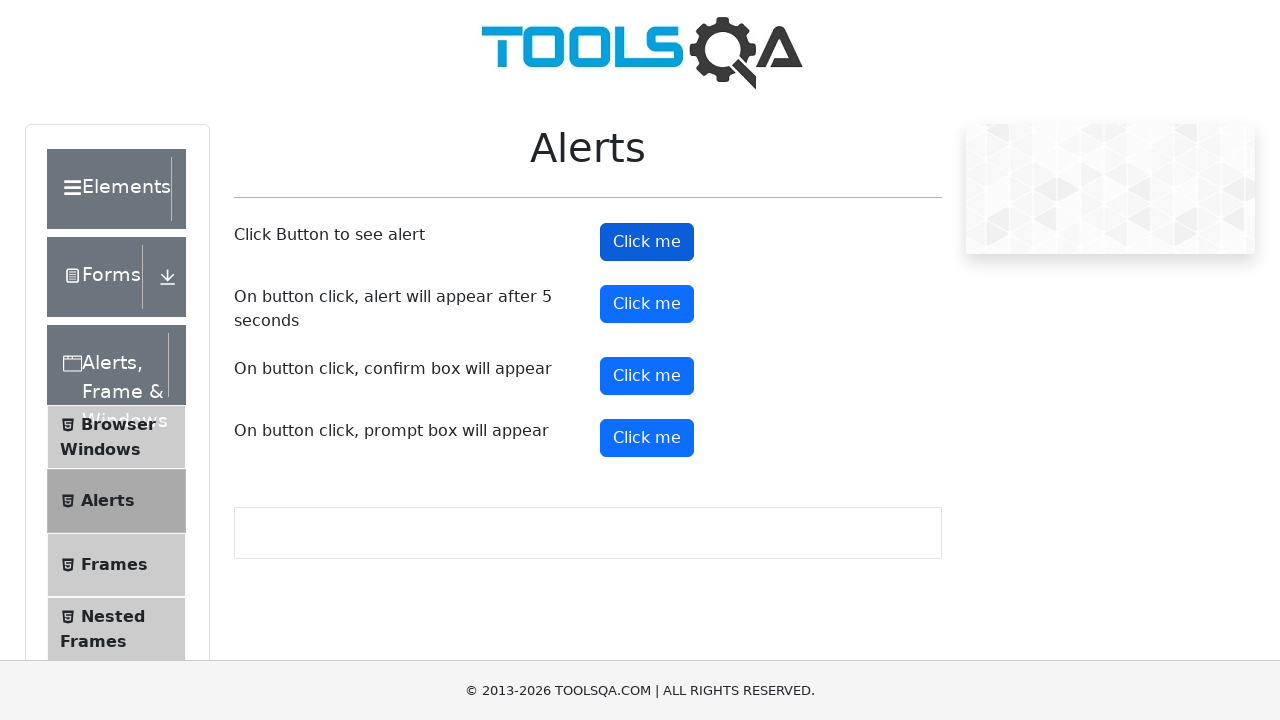